Tests handling a simple JavaScript alert by clicking the Simple Alert button, switching to the alert, and accepting it.

Starting URL: https://v1.training-support.net/selenium/javascript-alerts

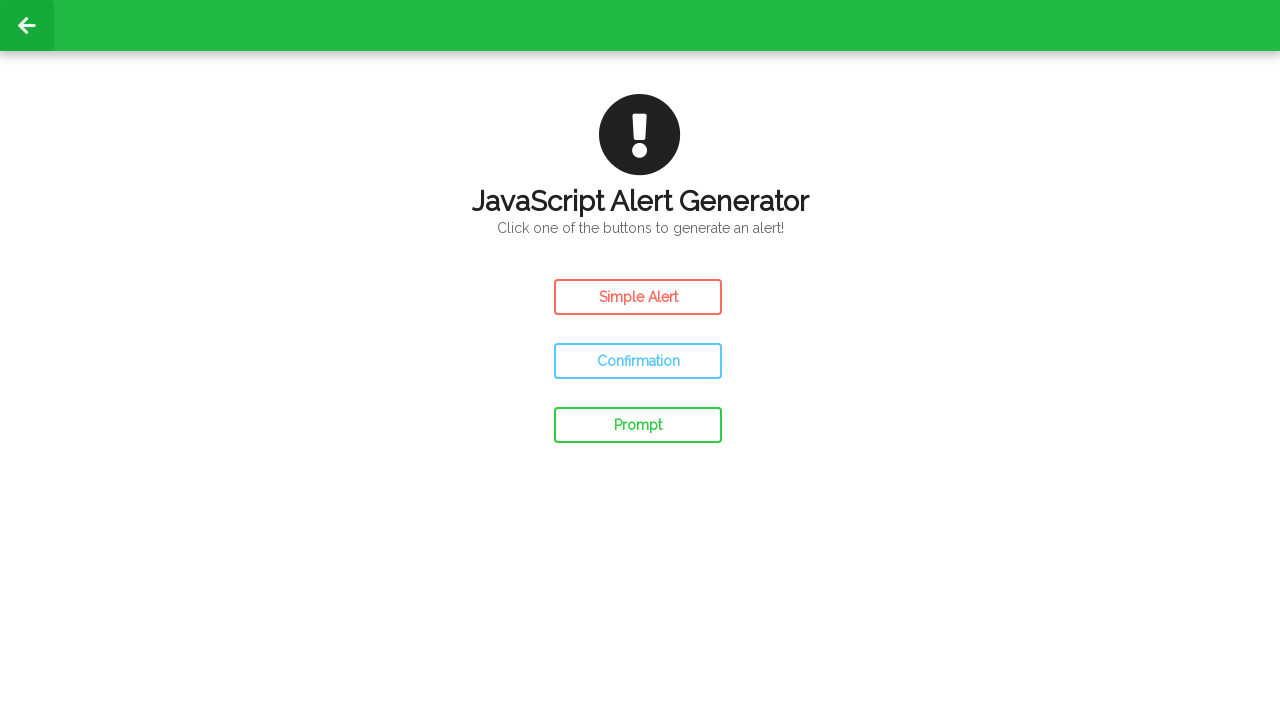

Clicked the Simple Alert button at (638, 297) on #simple
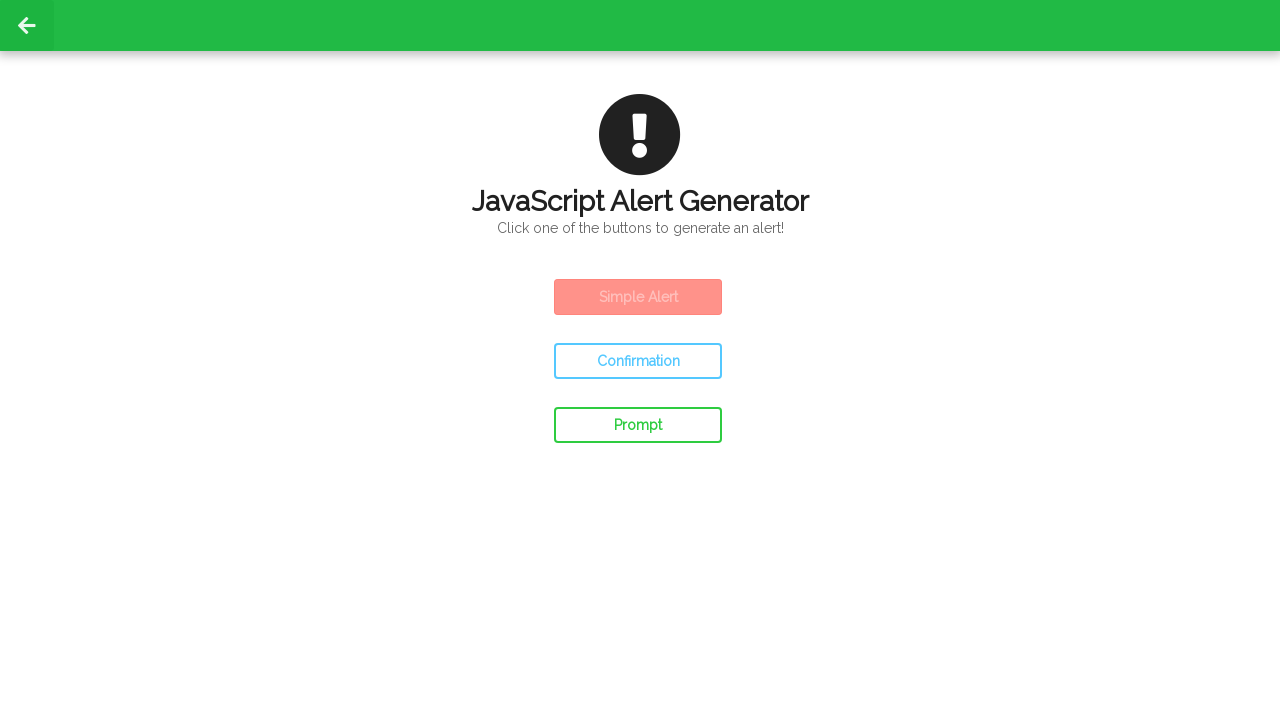

Set up dialog handler to accept alerts
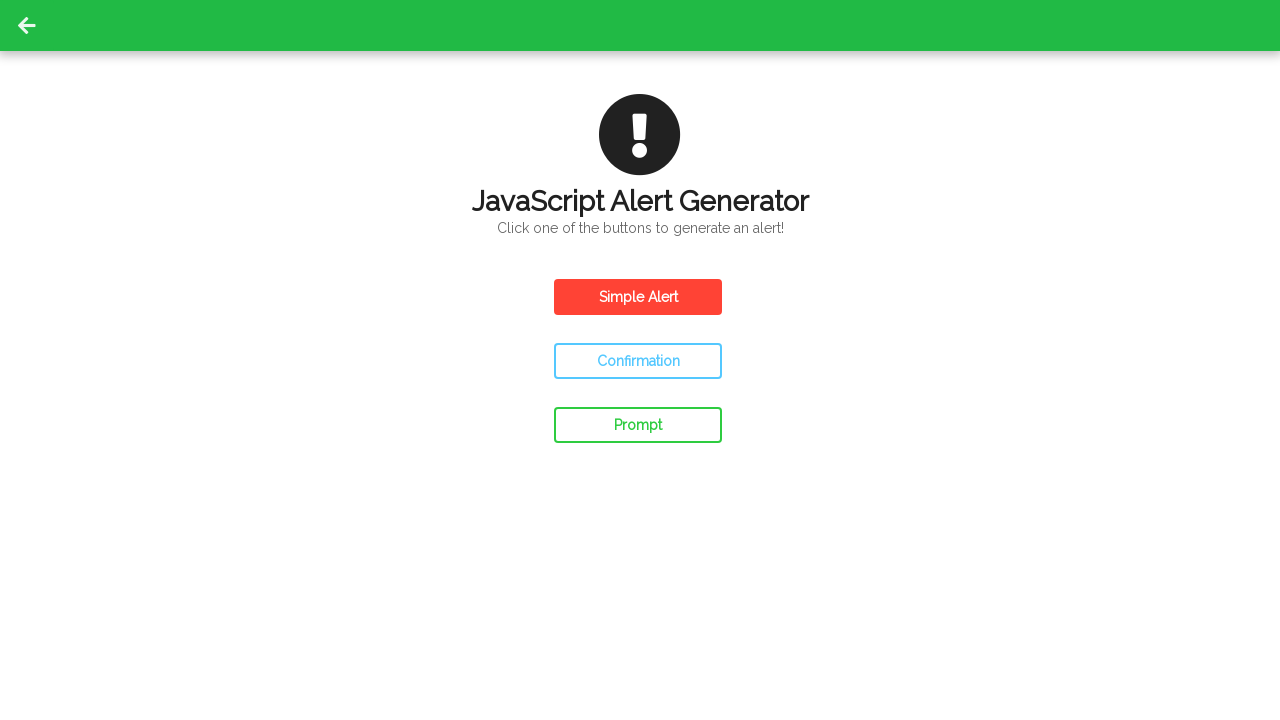

Waited for alert to be processed
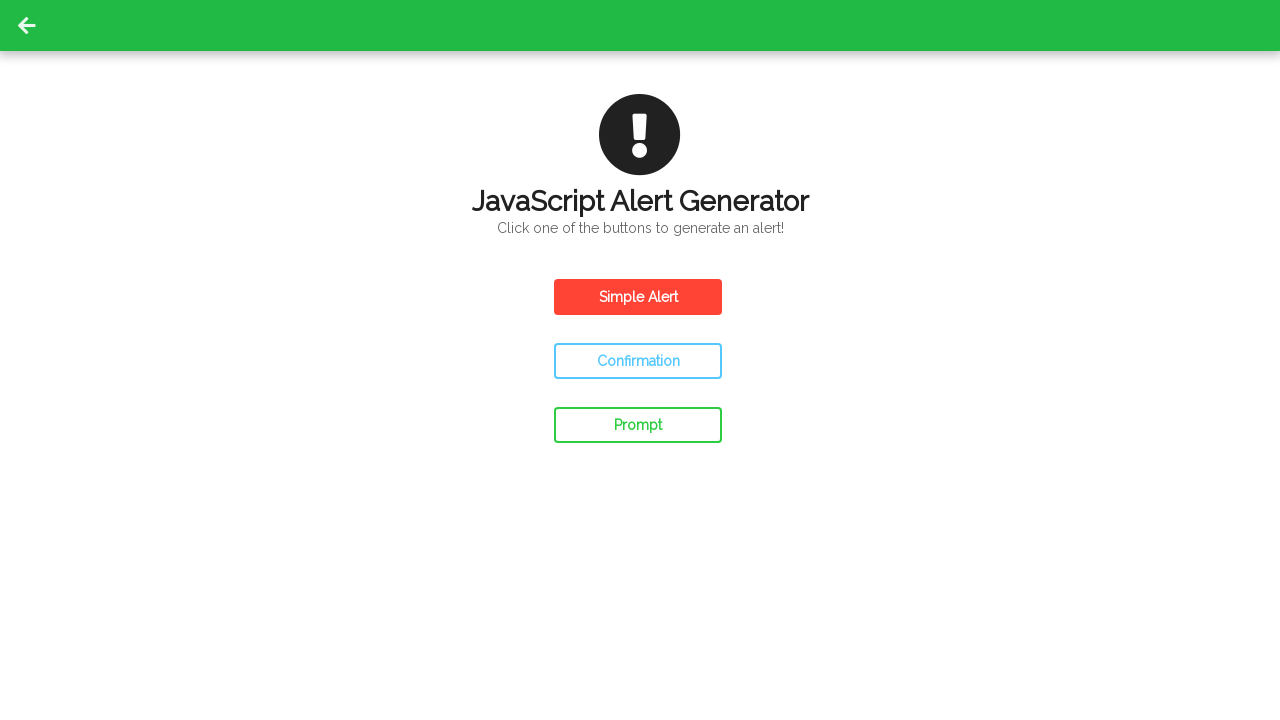

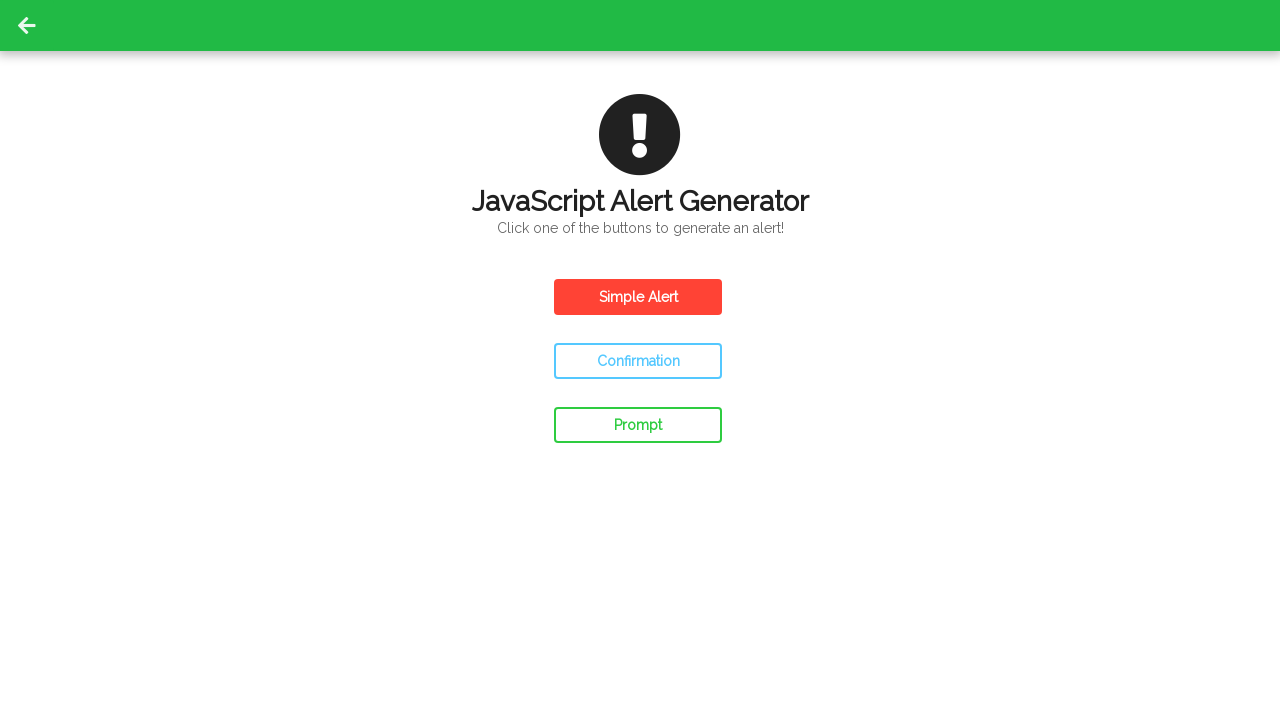